Tests a registration form by filling in personal information fields (first name, last name, email, phone, address) and submitting the form, then verifies successful registration message is displayed.

Starting URL: http://suninjuly.github.io/registration1.html

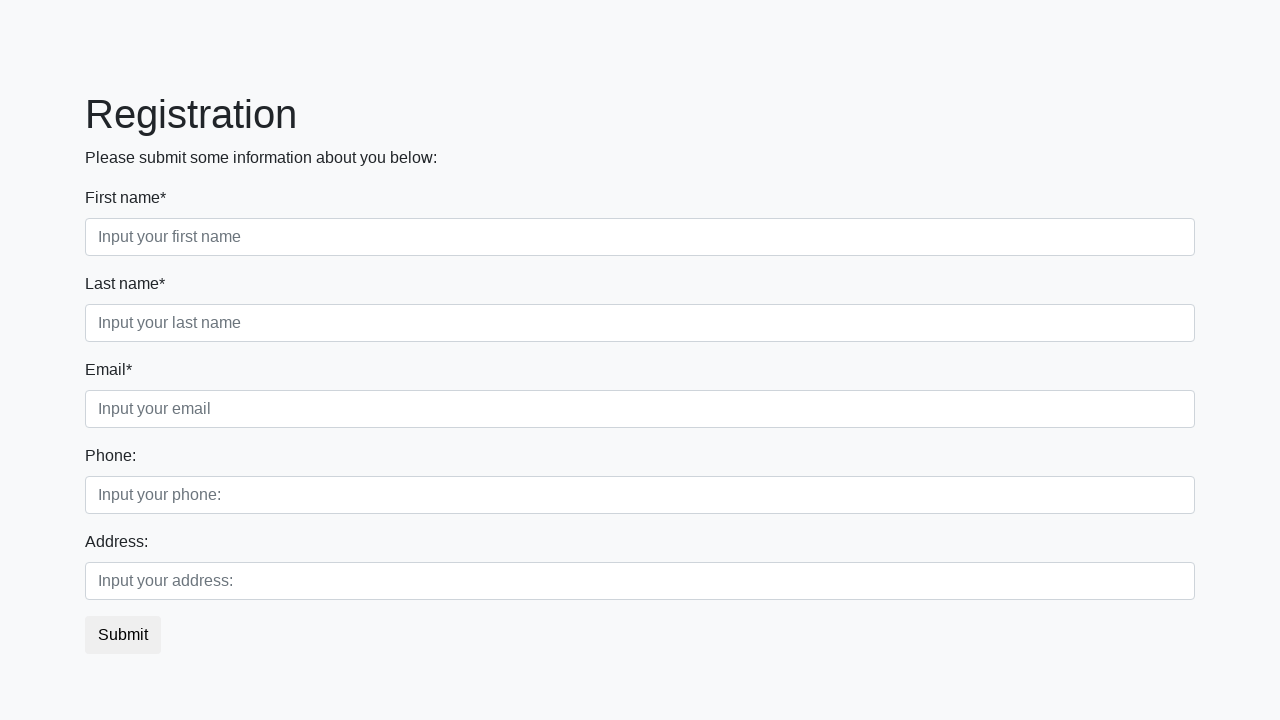

Filled first name field with 'Ivan' on [placeholder='Input your first name']
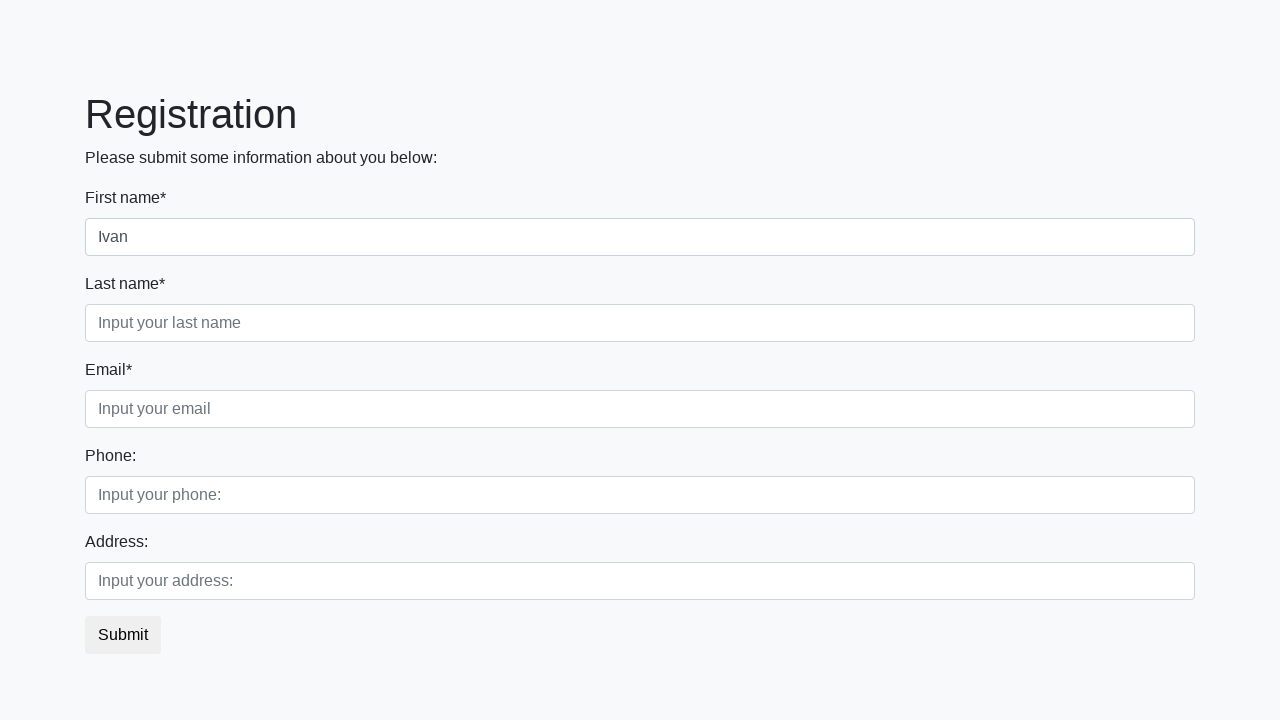

Filled last name field with 'Petrov' on [placeholder='Input your last name']
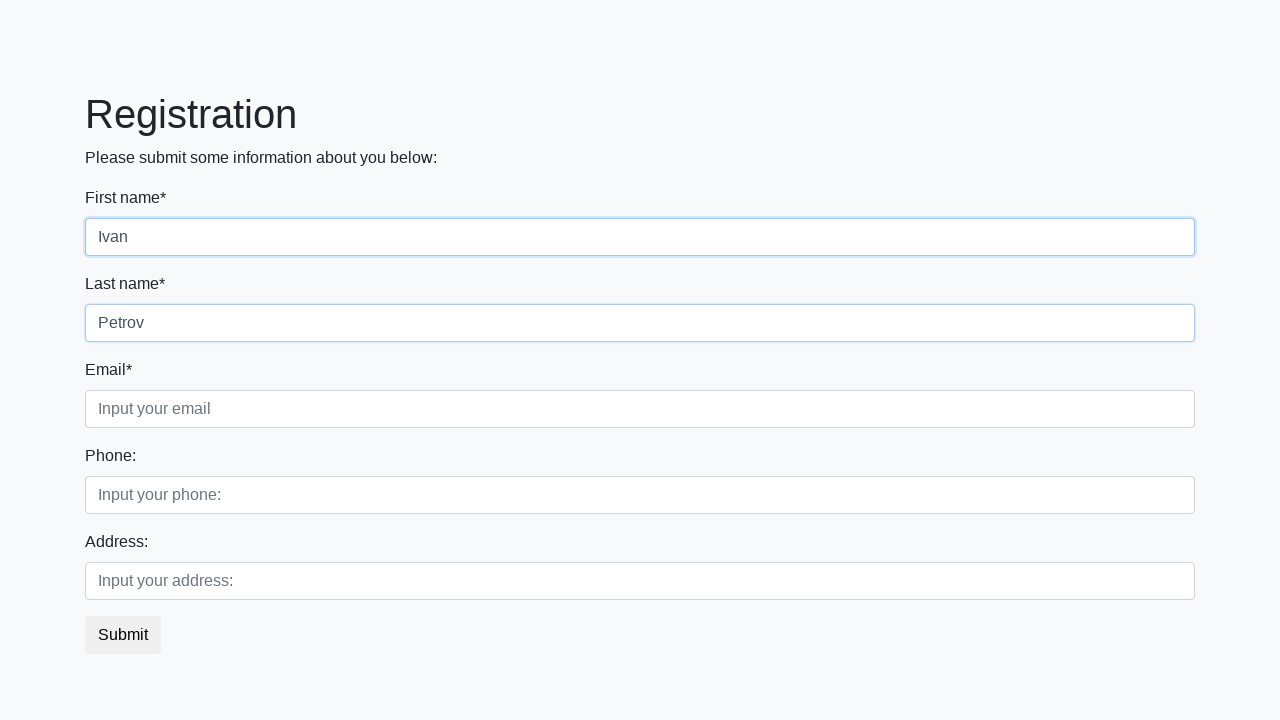

Filled email field with 'ivan.petrov@example.com' on [placeholder='Input your email']
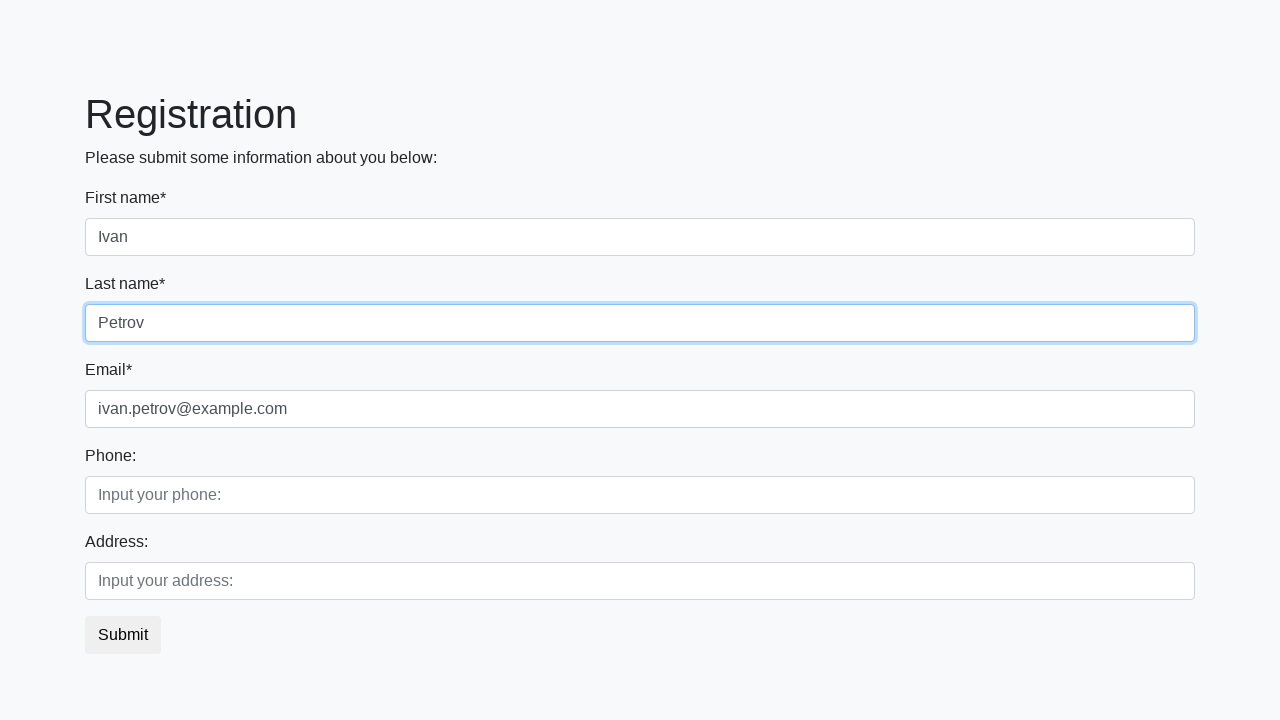

Filled phone field with '+7-999-123-4567' on [placeholder='Input your phone:']
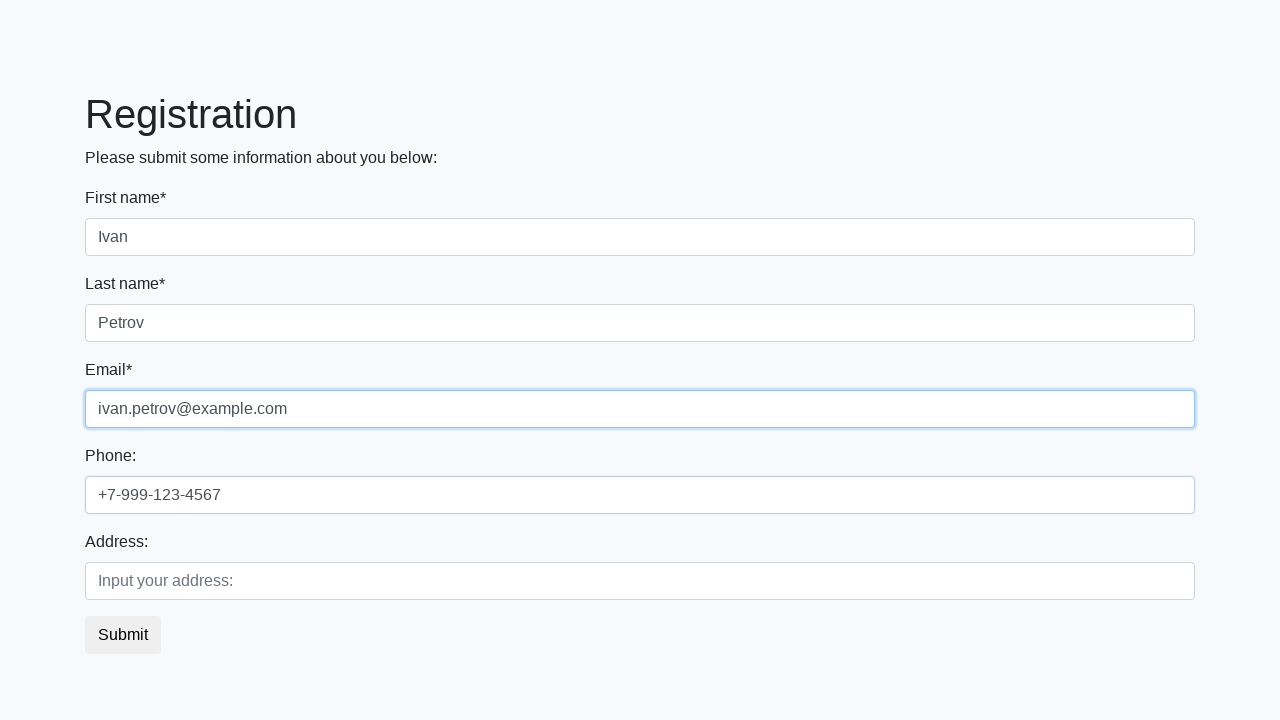

Filled address field with '123 Main Street, Moscow' on [placeholder='Input your address:']
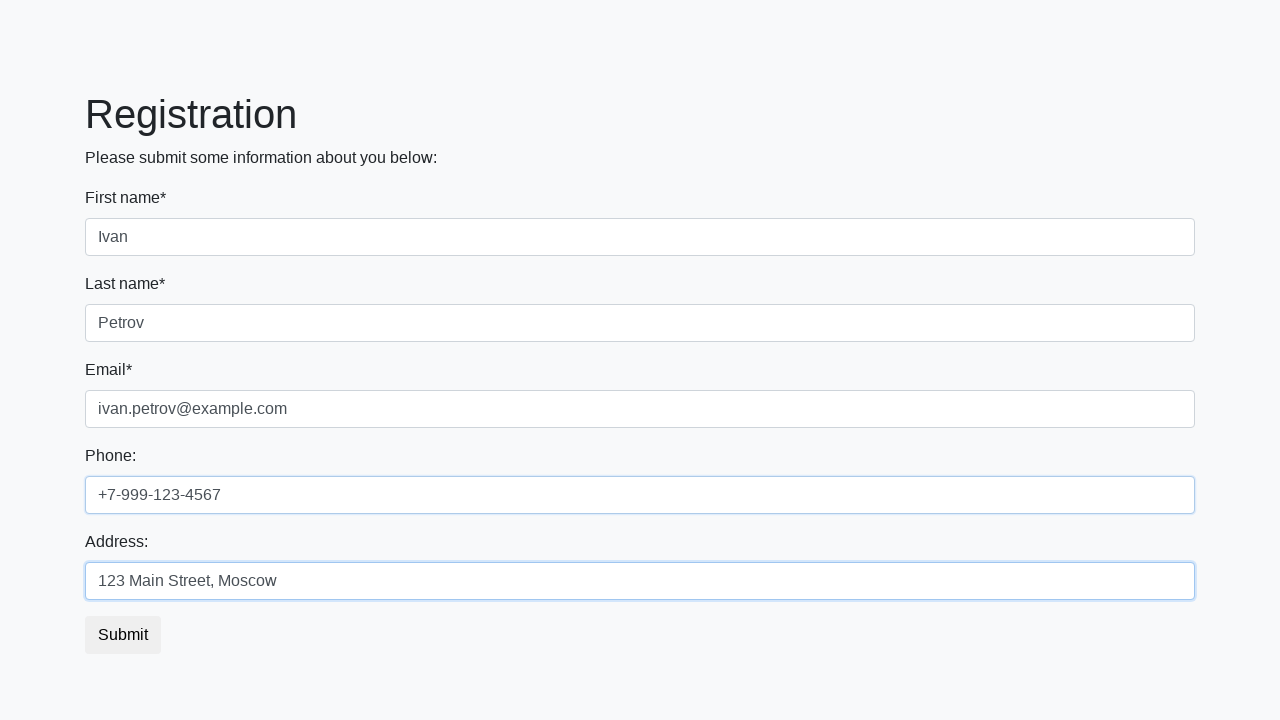

Clicked submit button to register at (123, 635) on button.btn
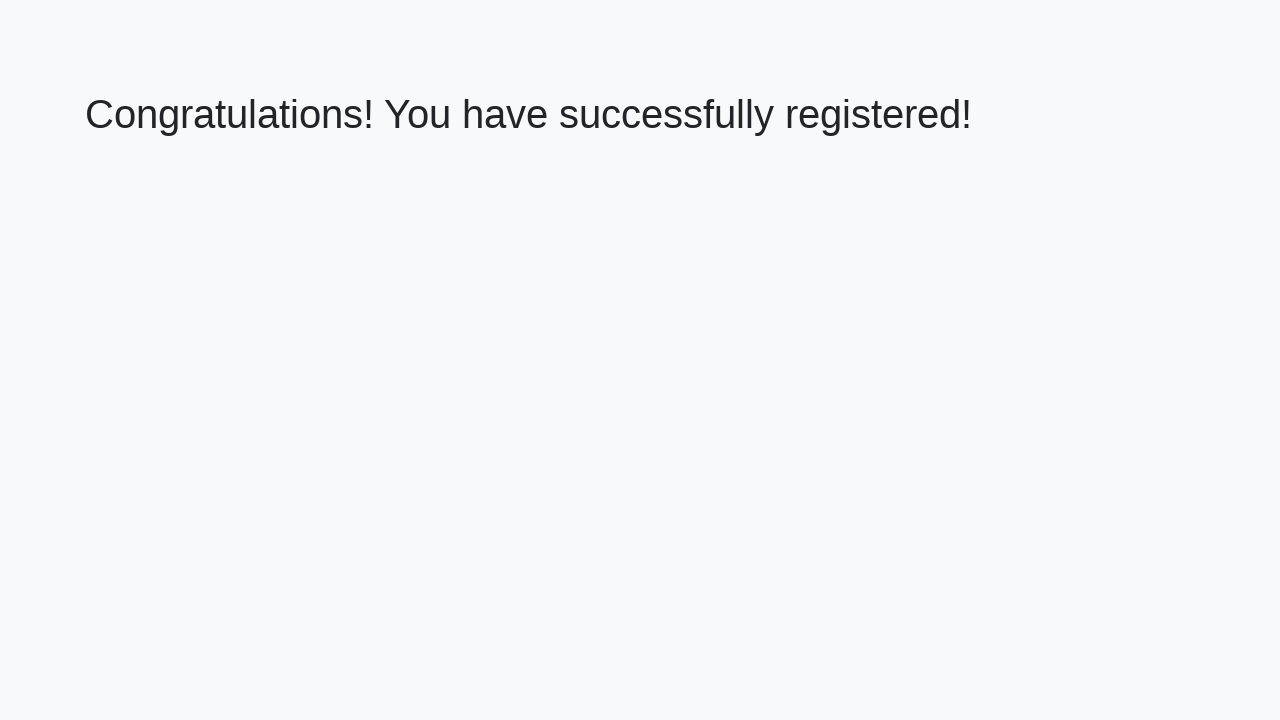

Waited for success message heading to appear
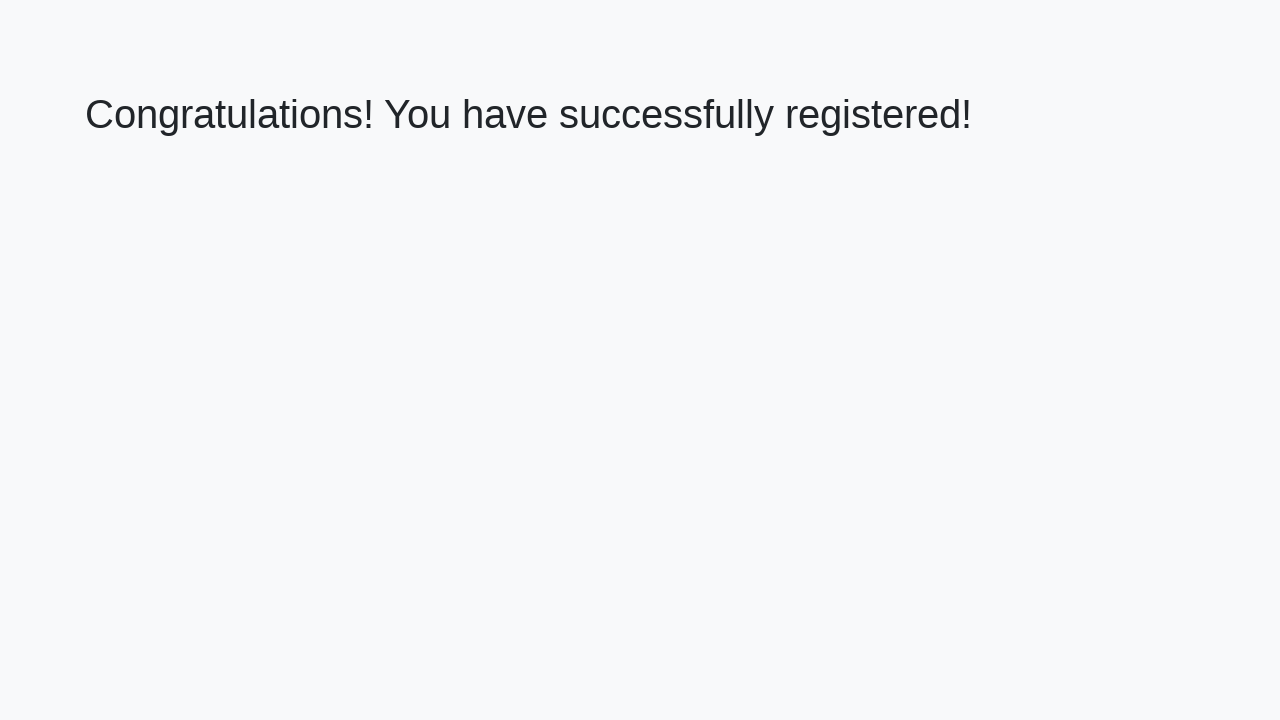

Retrieved success message text: 'Congratulations! You have successfully registered!'
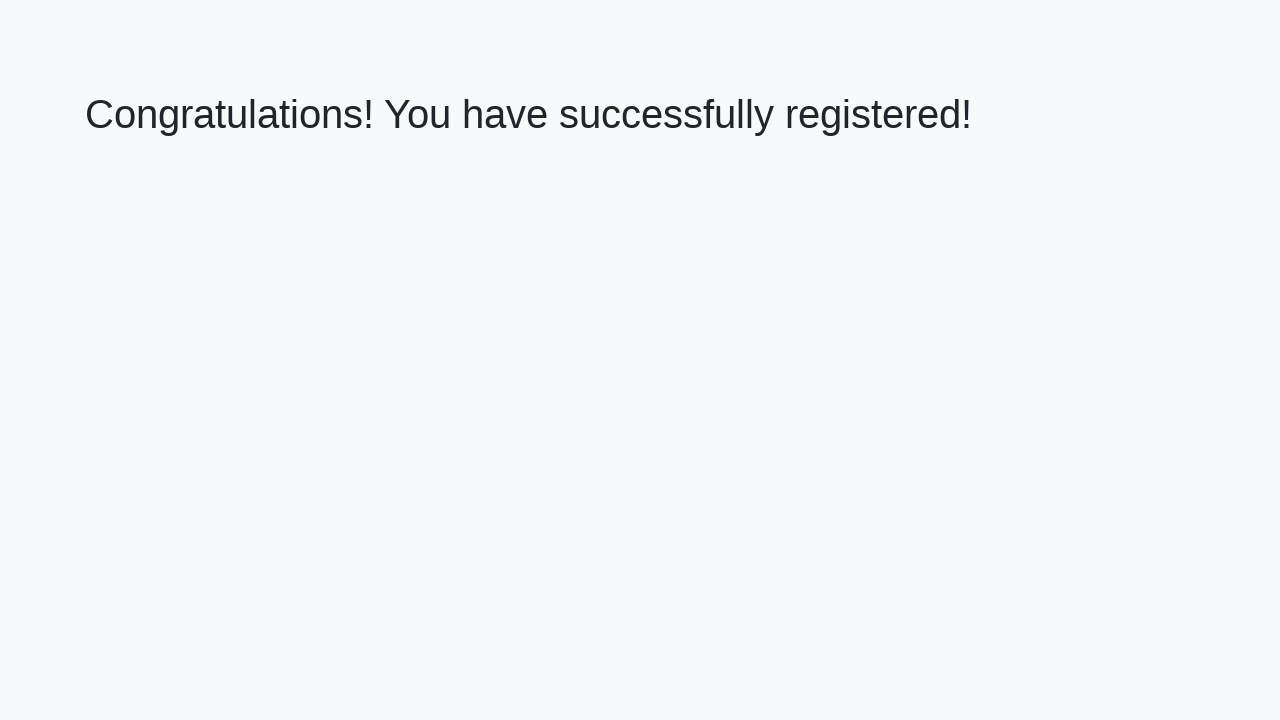

Verified success message matches expected text
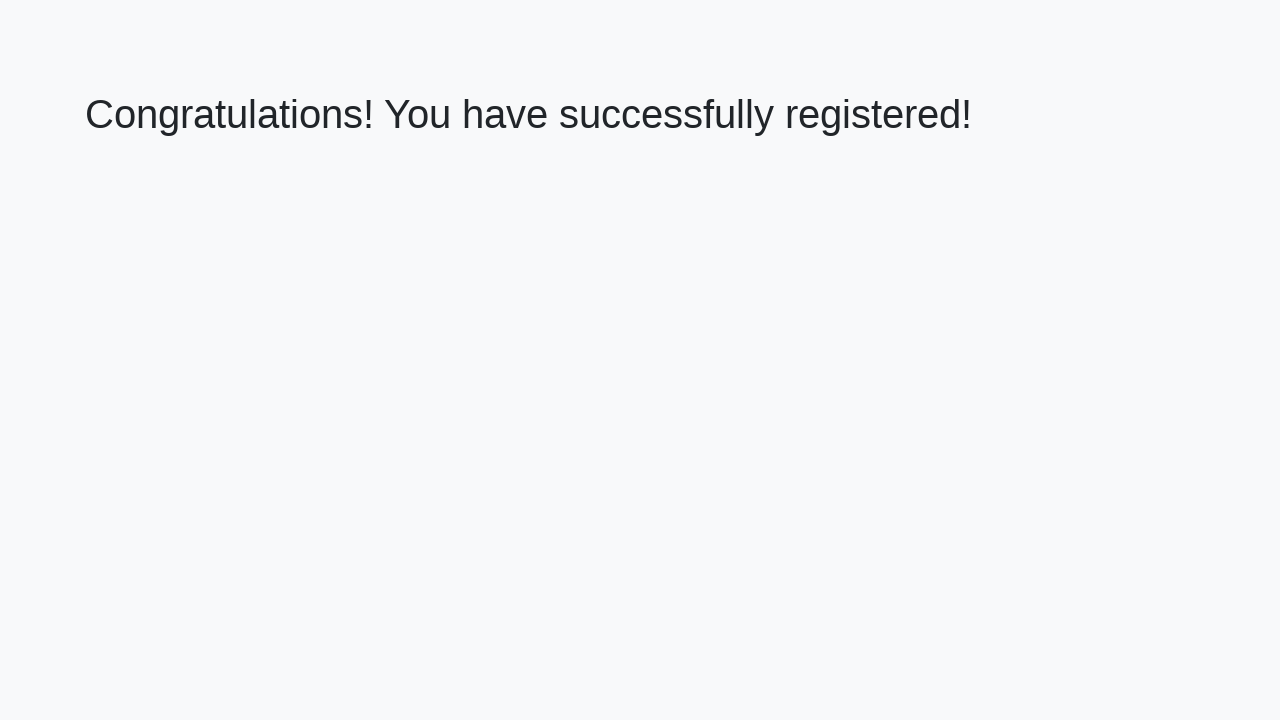

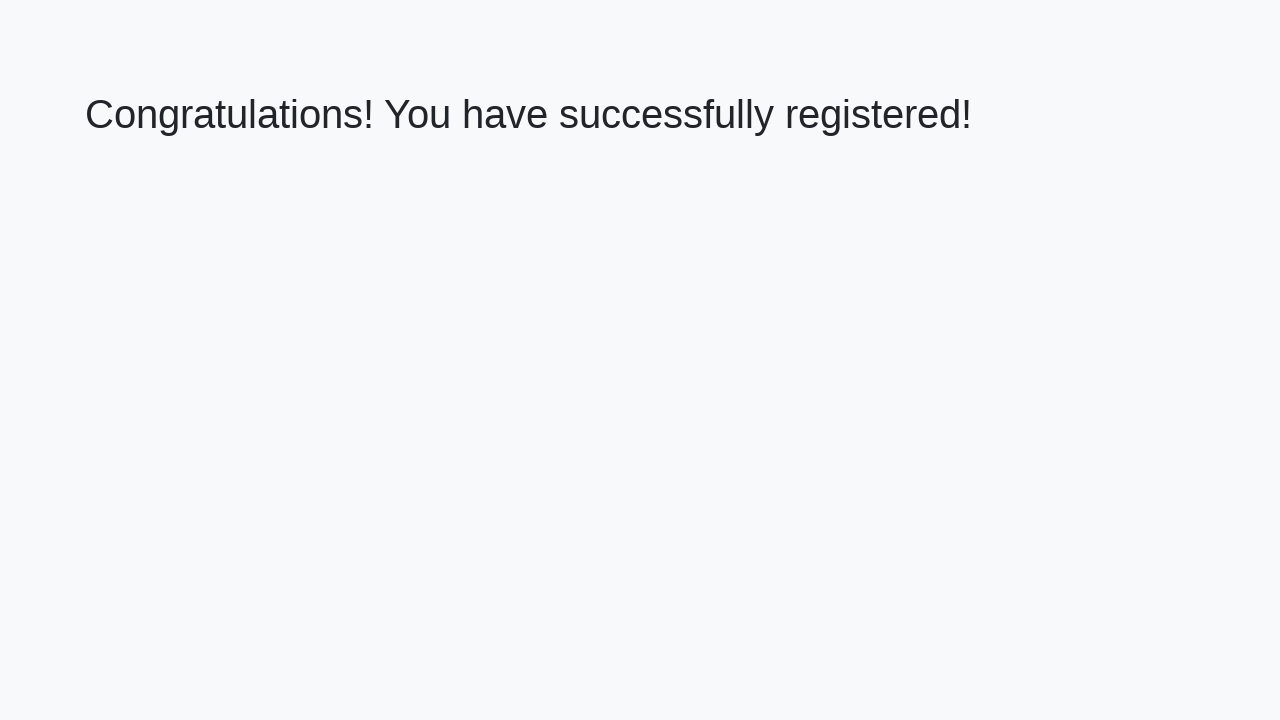